Tests adding multiple todo items to the TodoMVC app and verifies each one appears in the list

Starting URL: https://todomvc.com/examples/react/dist/

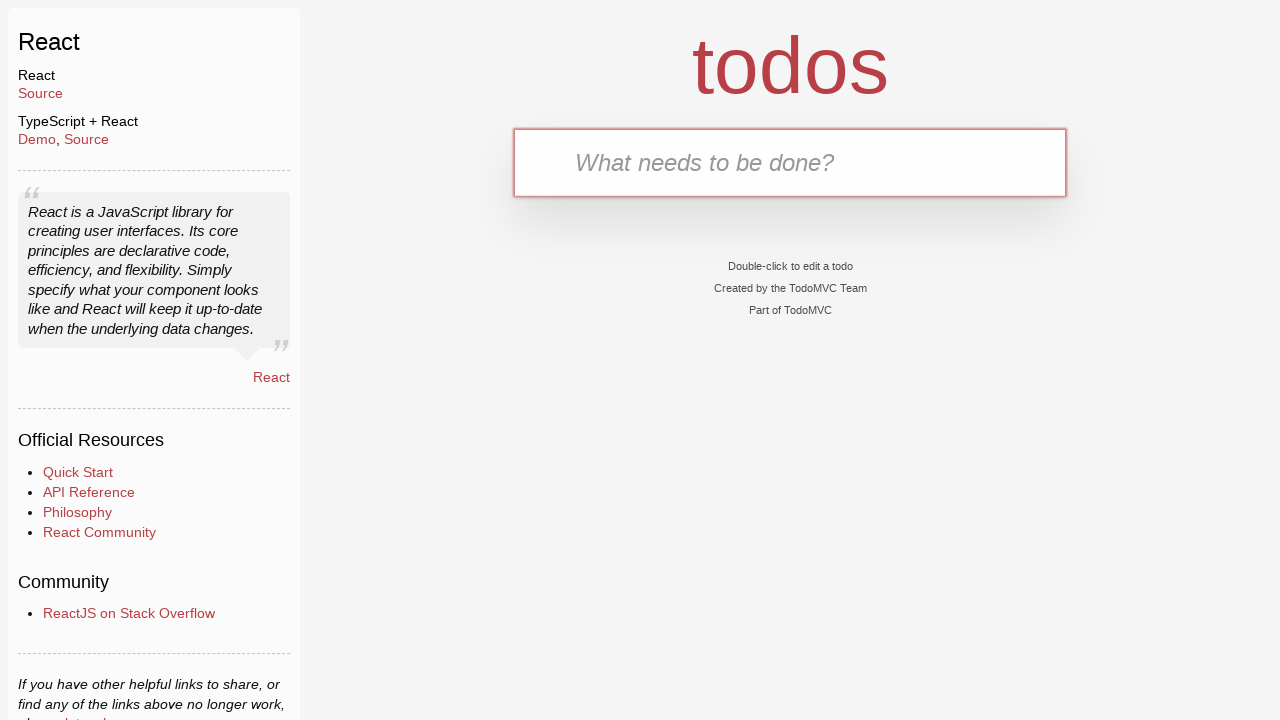

Filled input field with todo item: 'Complete project report' on .new-todo
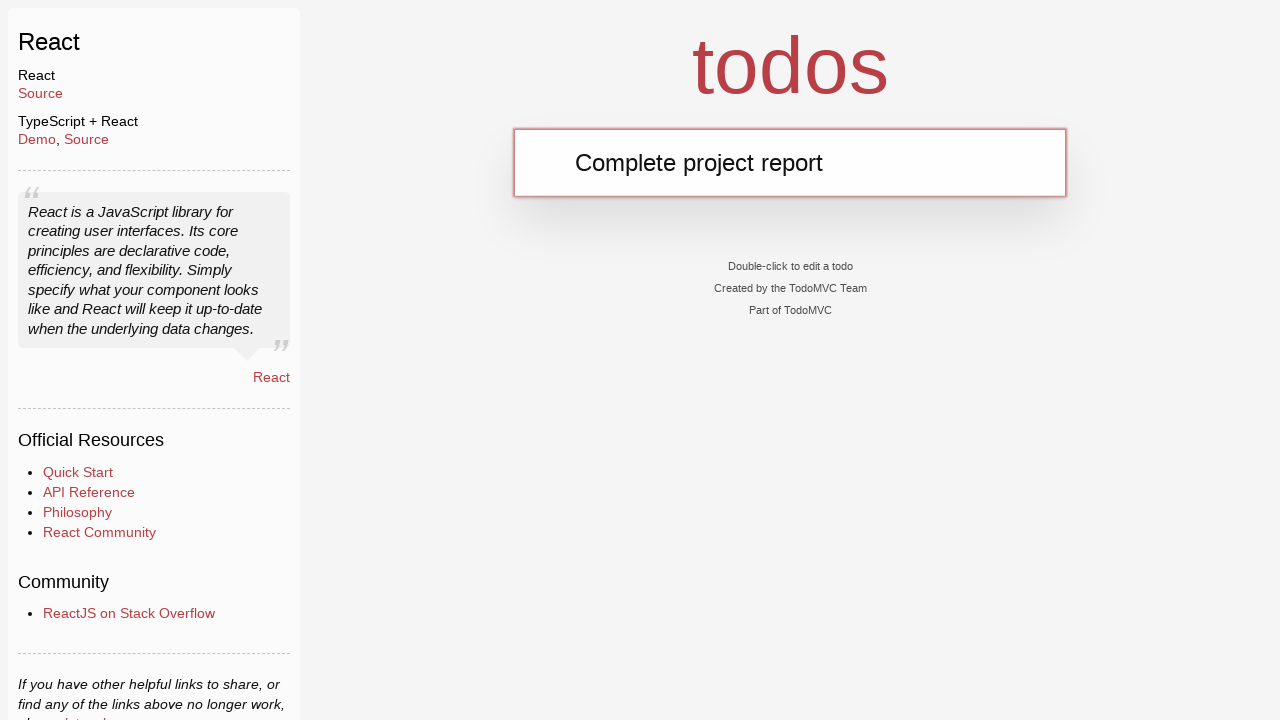

Pressed Enter to add todo item: 'Complete project report' on .new-todo
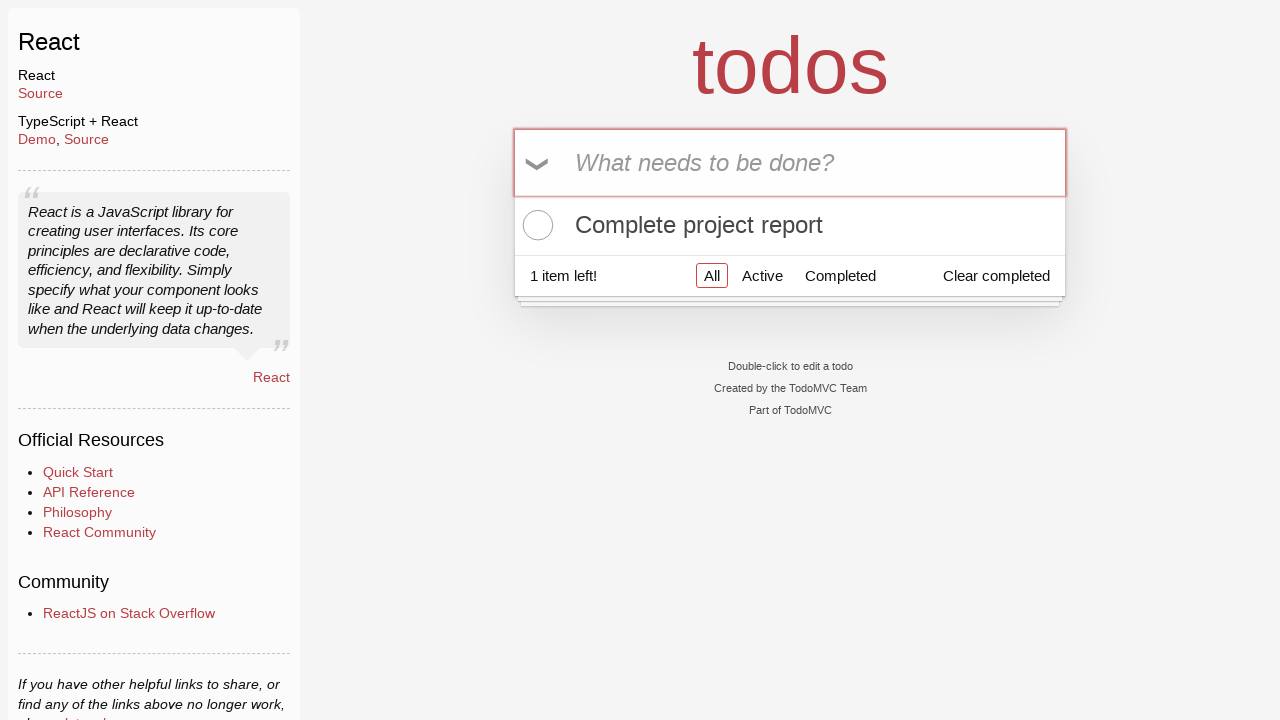

Verified todo item 'Complete project report' appears in the list
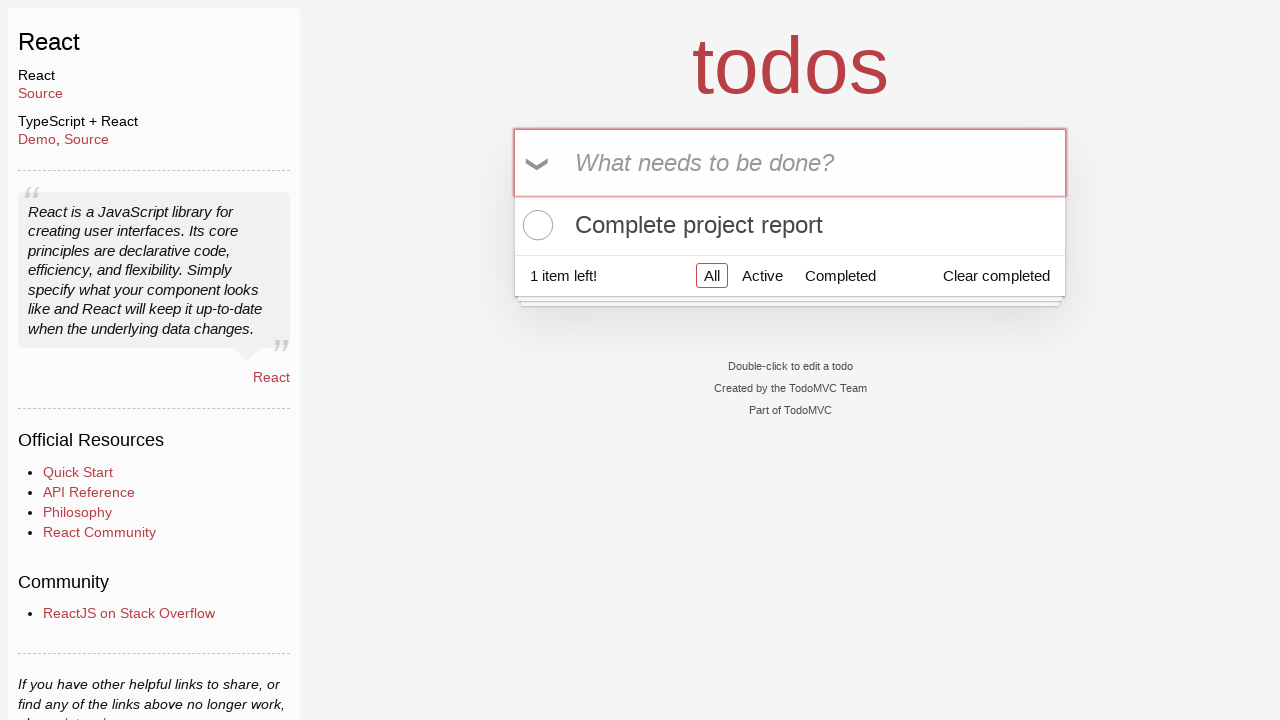

Filled input field with todo item: 'Schedule dentist appointment' on .new-todo
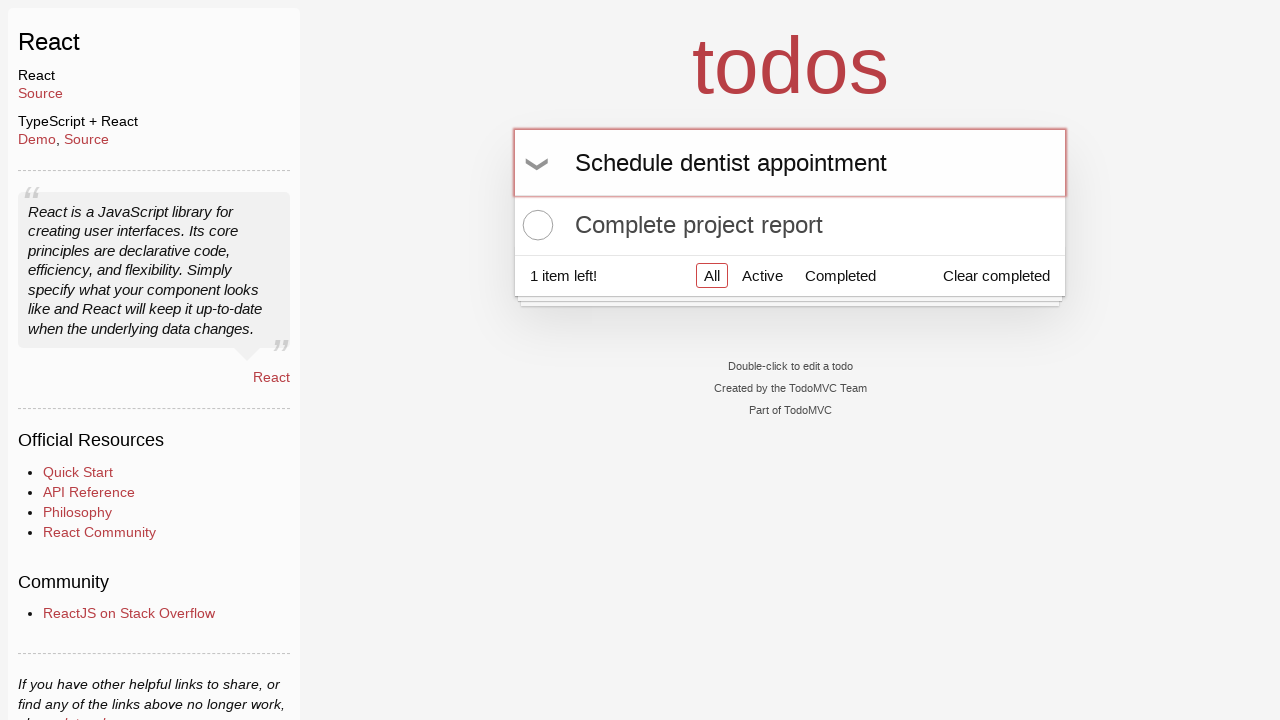

Pressed Enter to add todo item: 'Schedule dentist appointment' on .new-todo
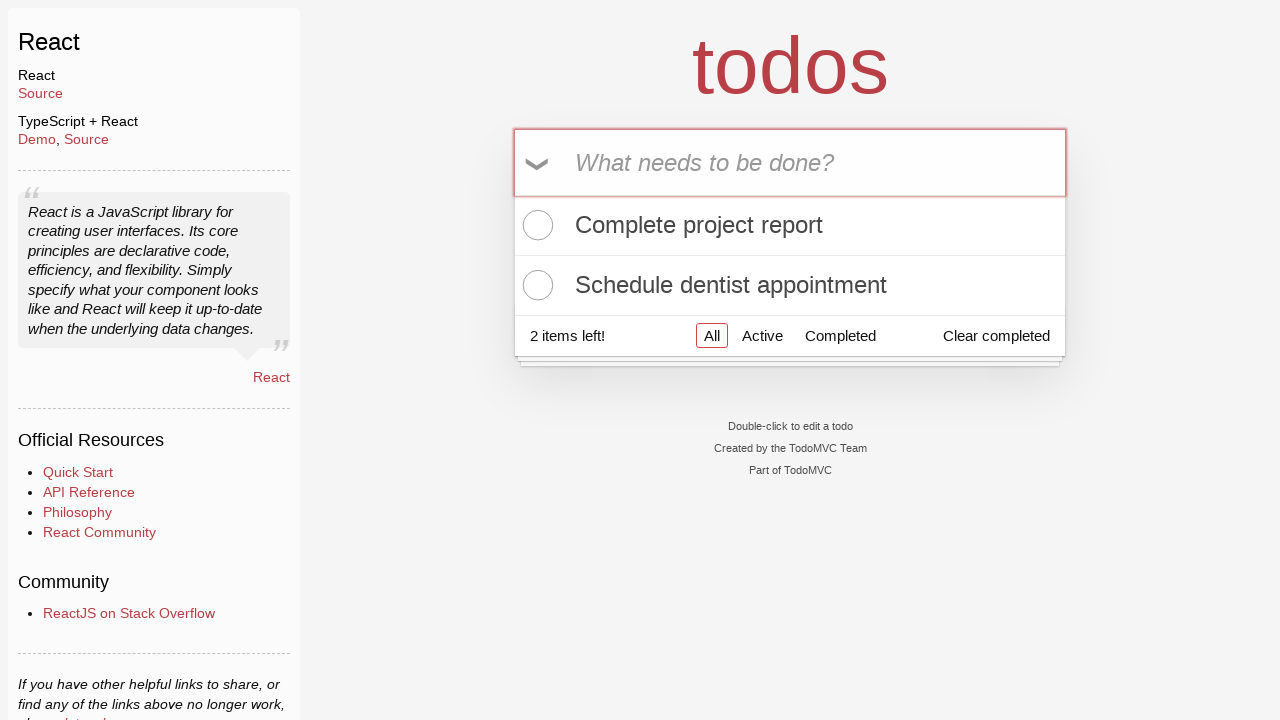

Verified todo item 'Schedule dentist appointment' appears in the list
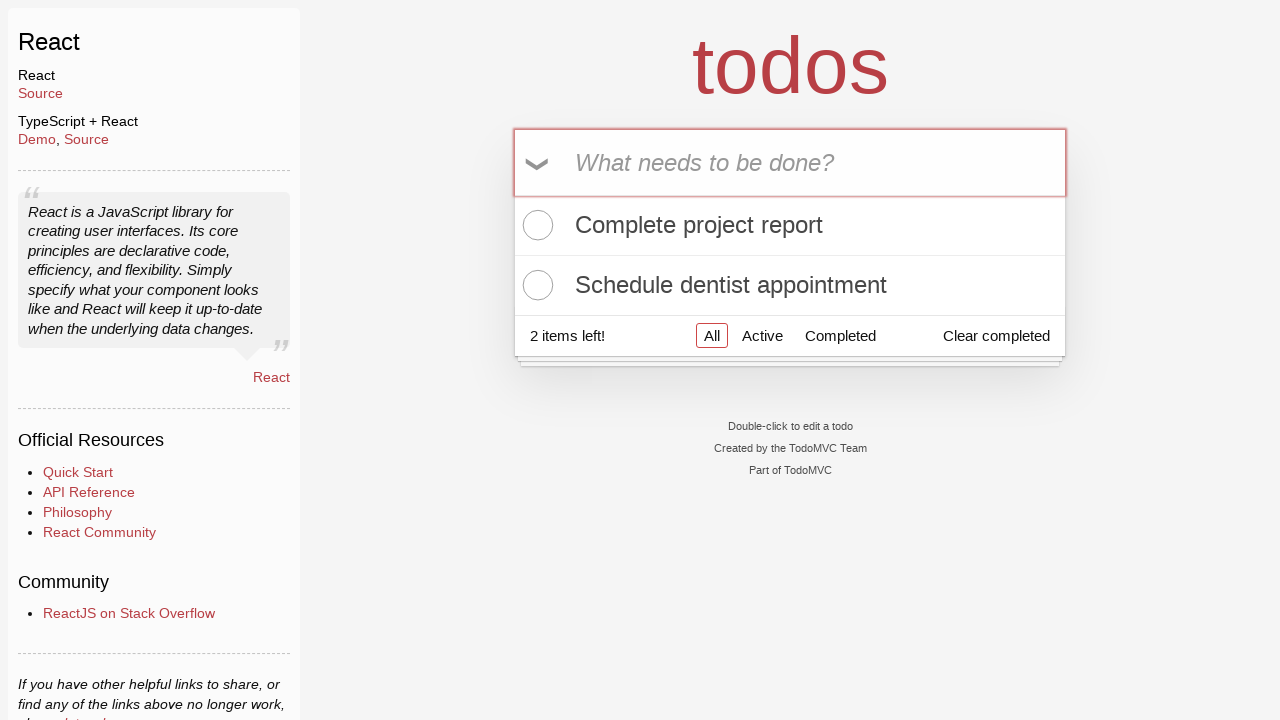

Filled input field with todo item: 'Call mom' on .new-todo
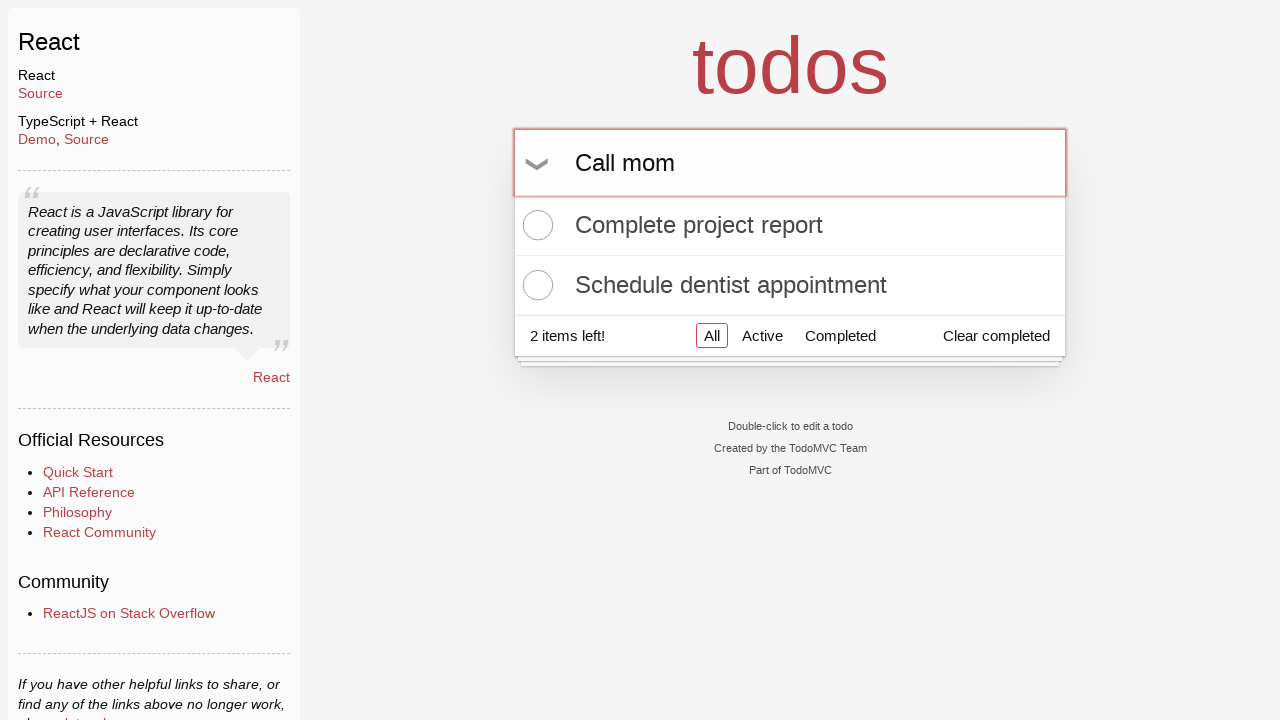

Pressed Enter to add todo item: 'Call mom' on .new-todo
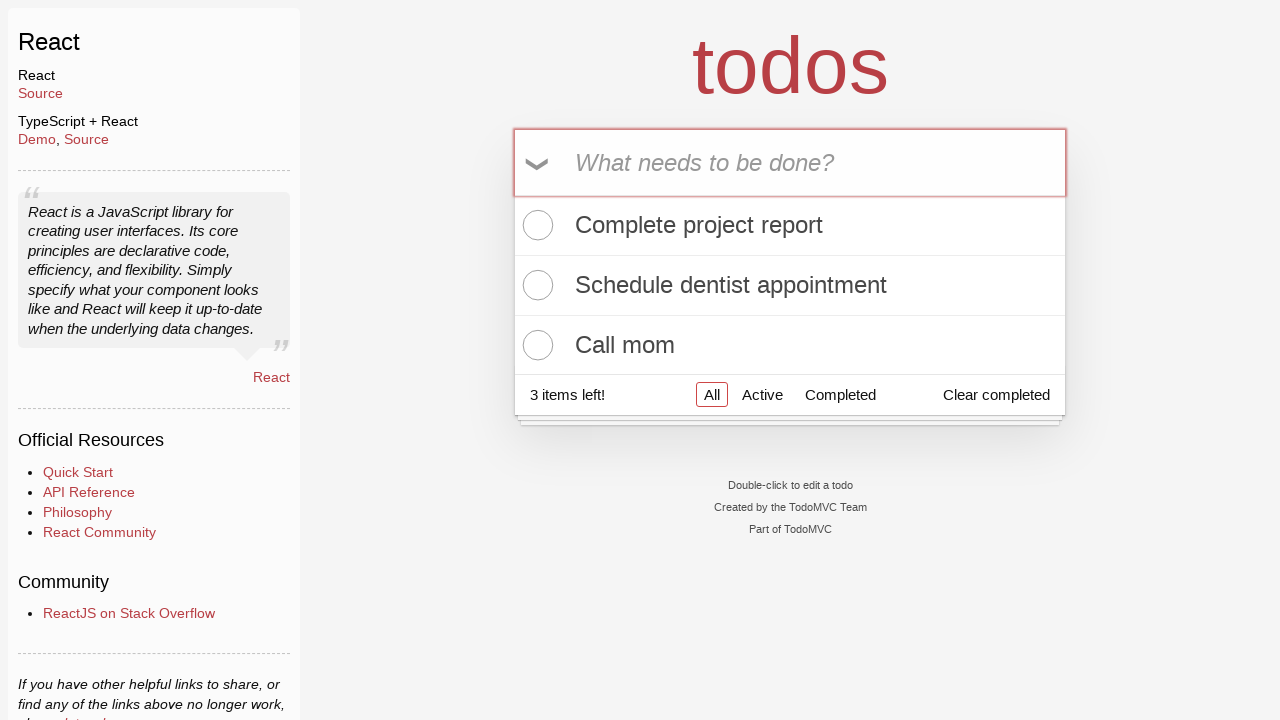

Verified todo item 'Call mom' appears in the list
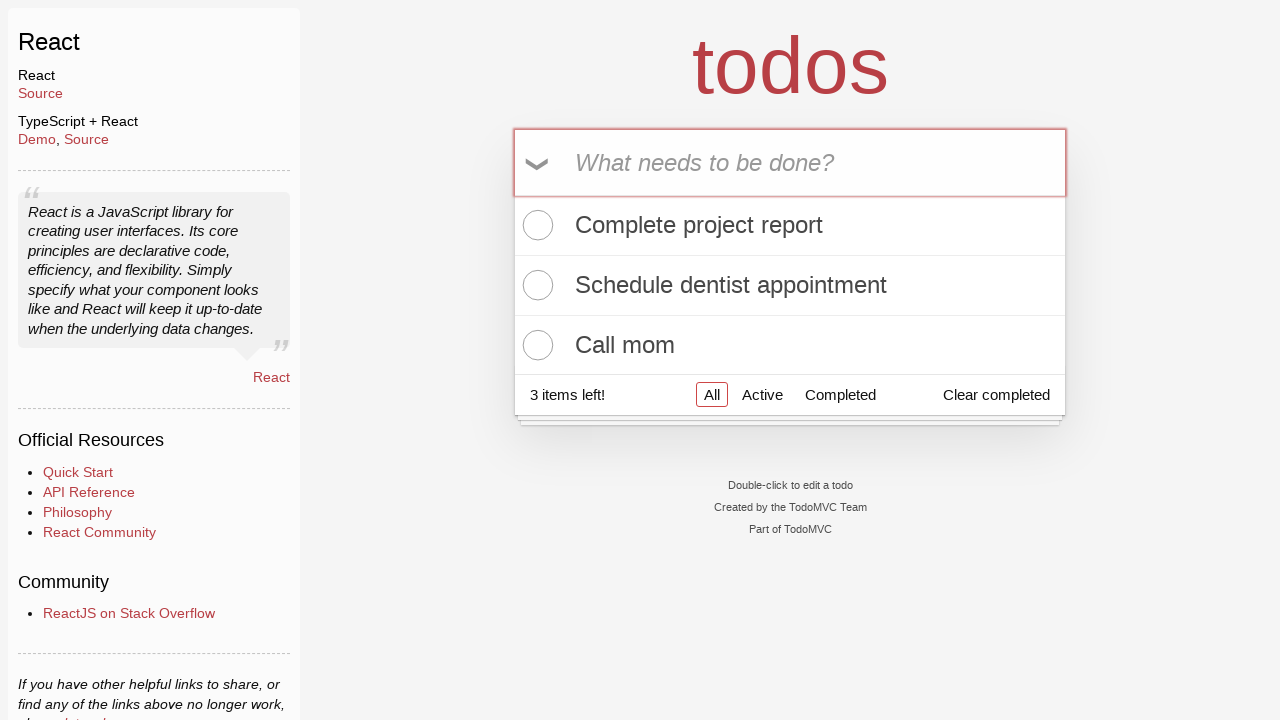

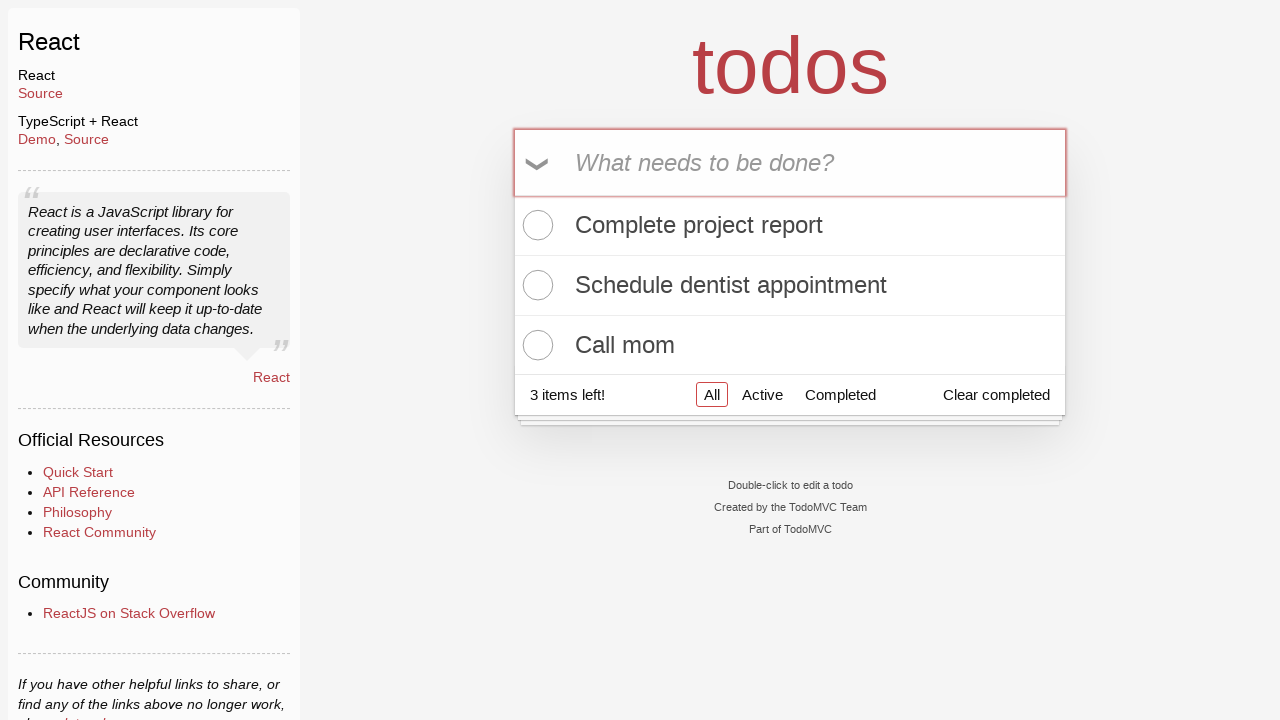